Fills out a contact form with first name, last name, and email, then submits it

Starting URL: http://secure-retreat-92358.herokuapp.com/

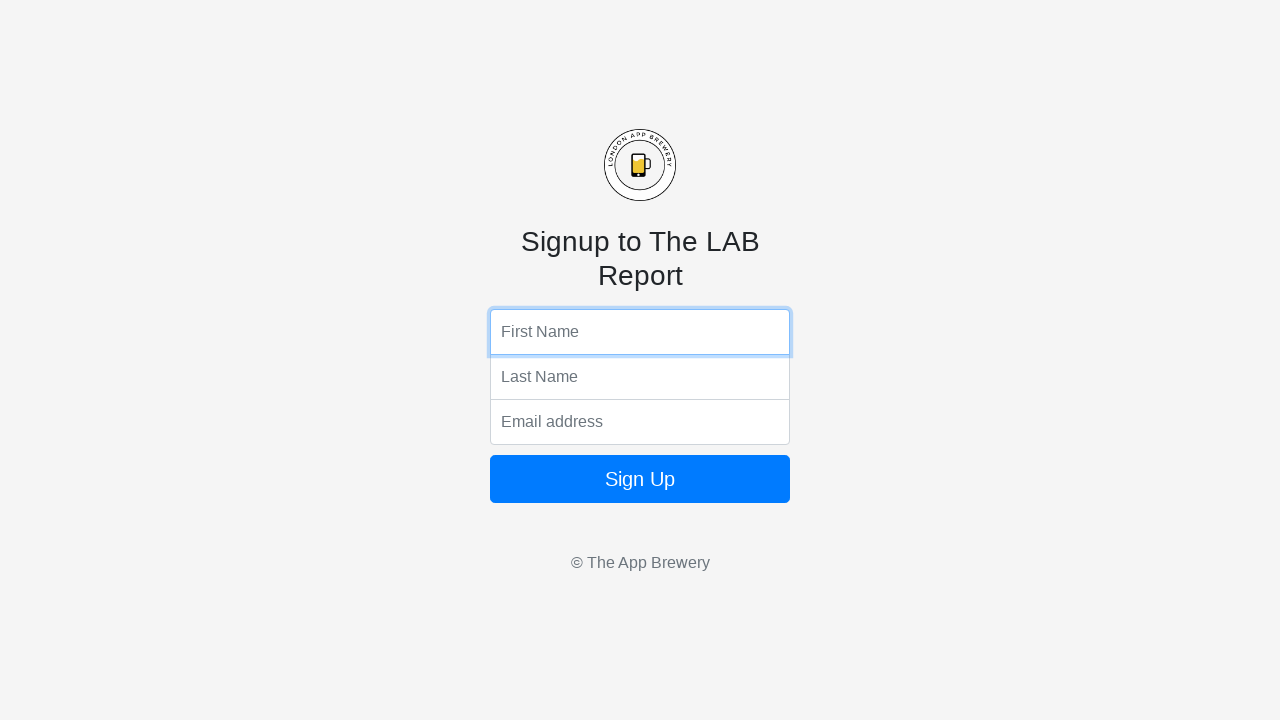

Filled first name field with 'John' on input[name='fName']
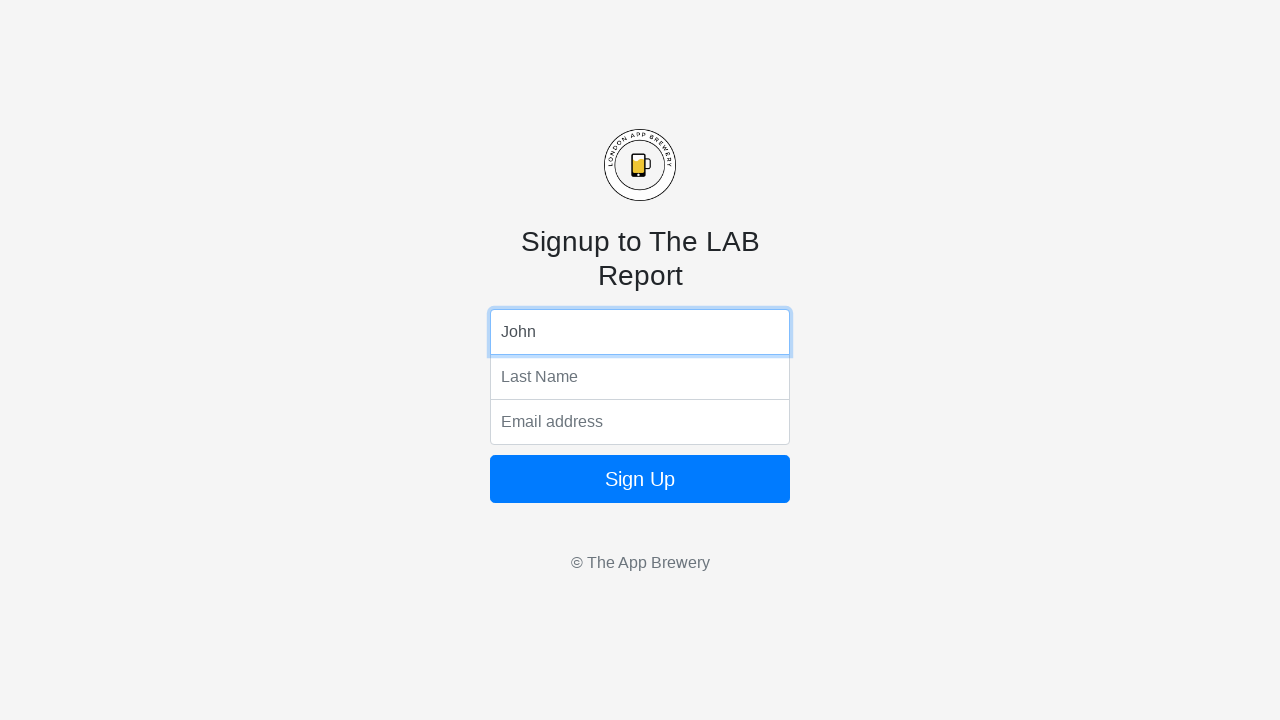

Filled last name field with 'Smith' on input[name='lName']
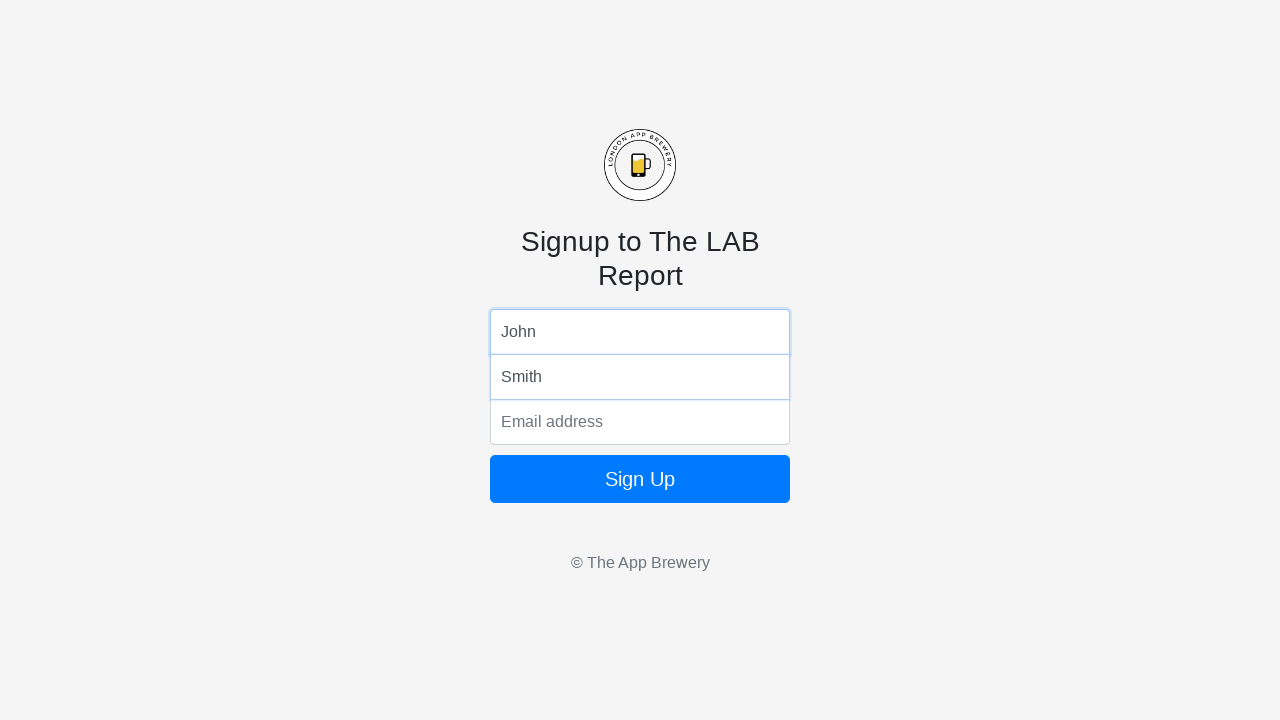

Filled email field with 'john.smith@example.com' on input[name='email']
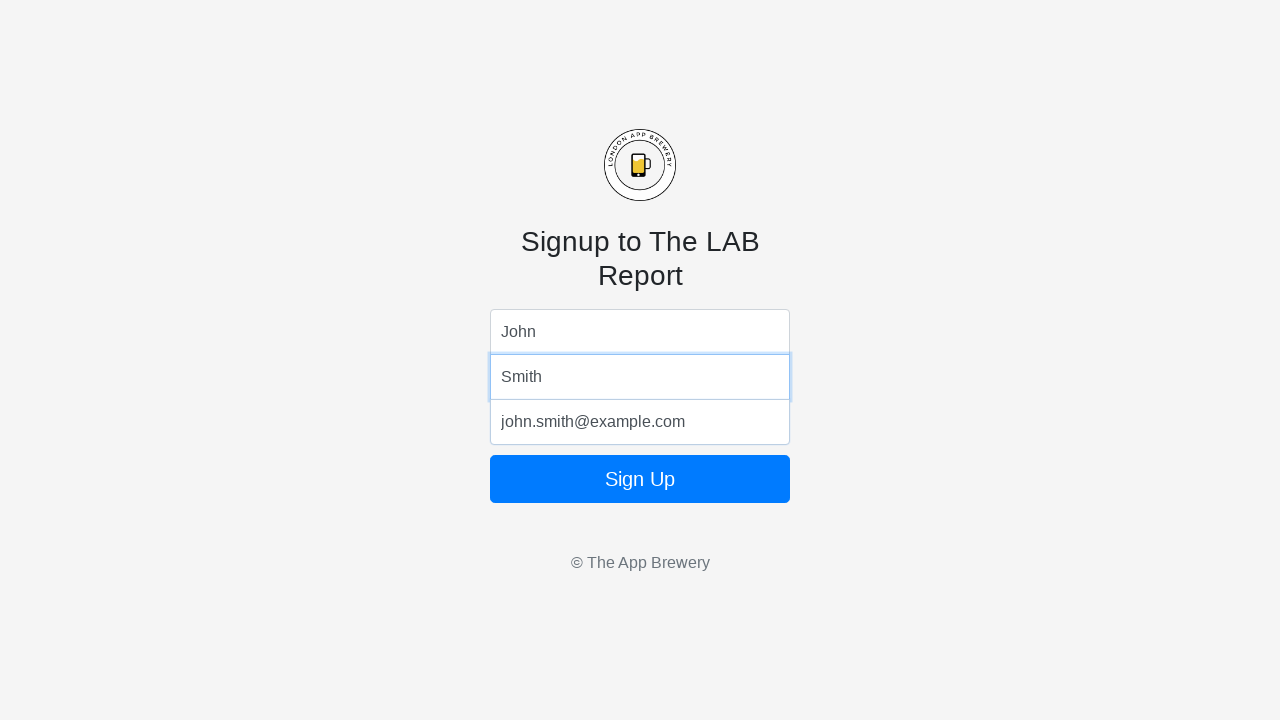

Clicked submit button to submit contact form at (640, 479) on .btn
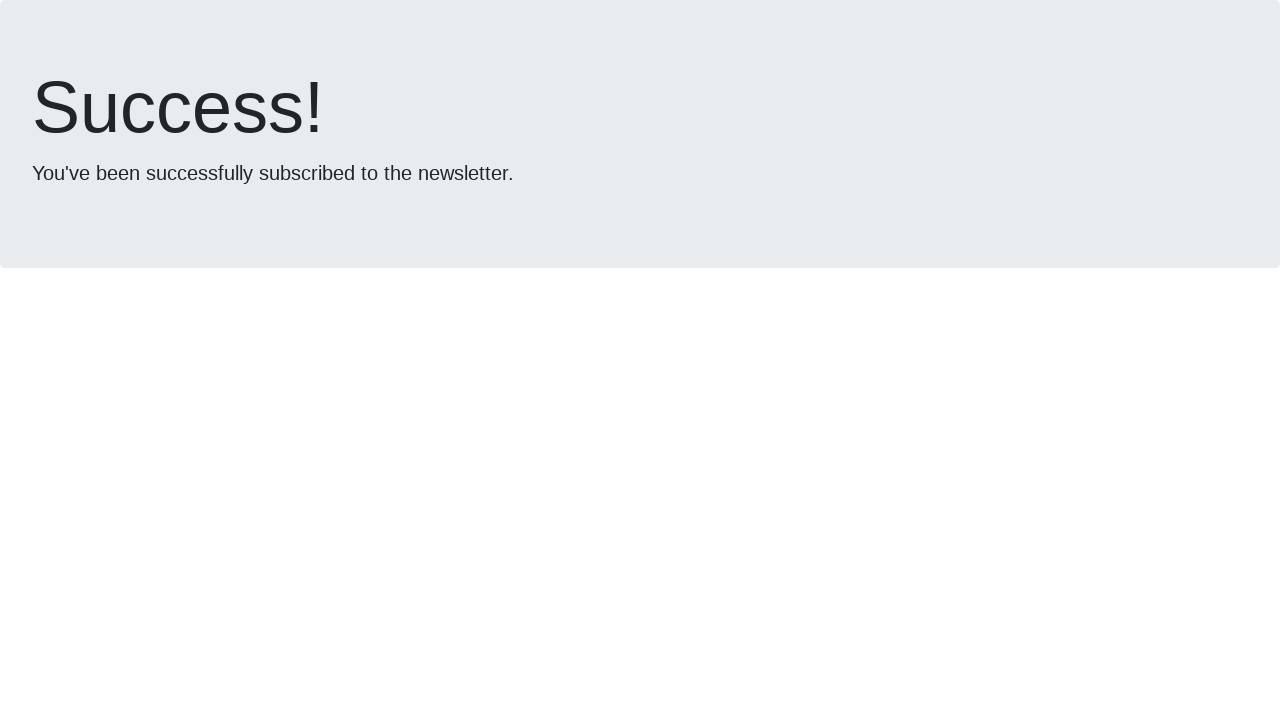

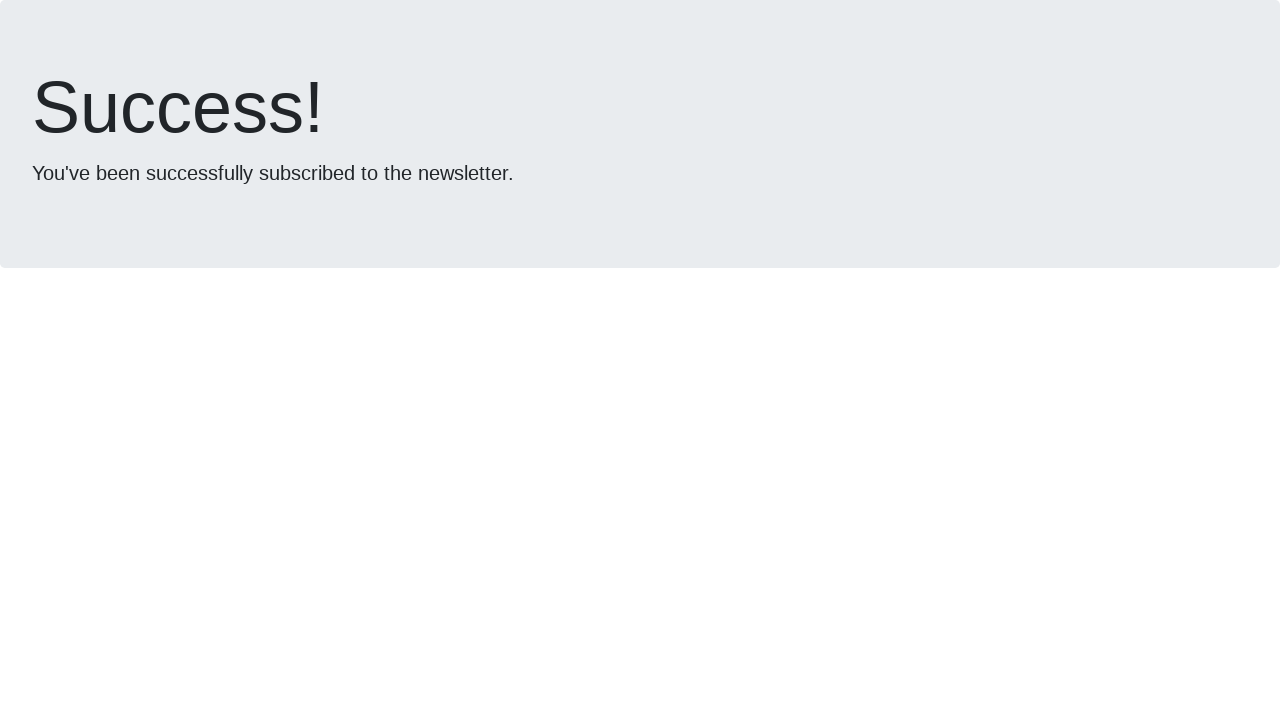